Tests the subscription feature on the home page by scrolling to the footer, entering an email, and verifying the subscription success message

Starting URL: http://automationexercise.com

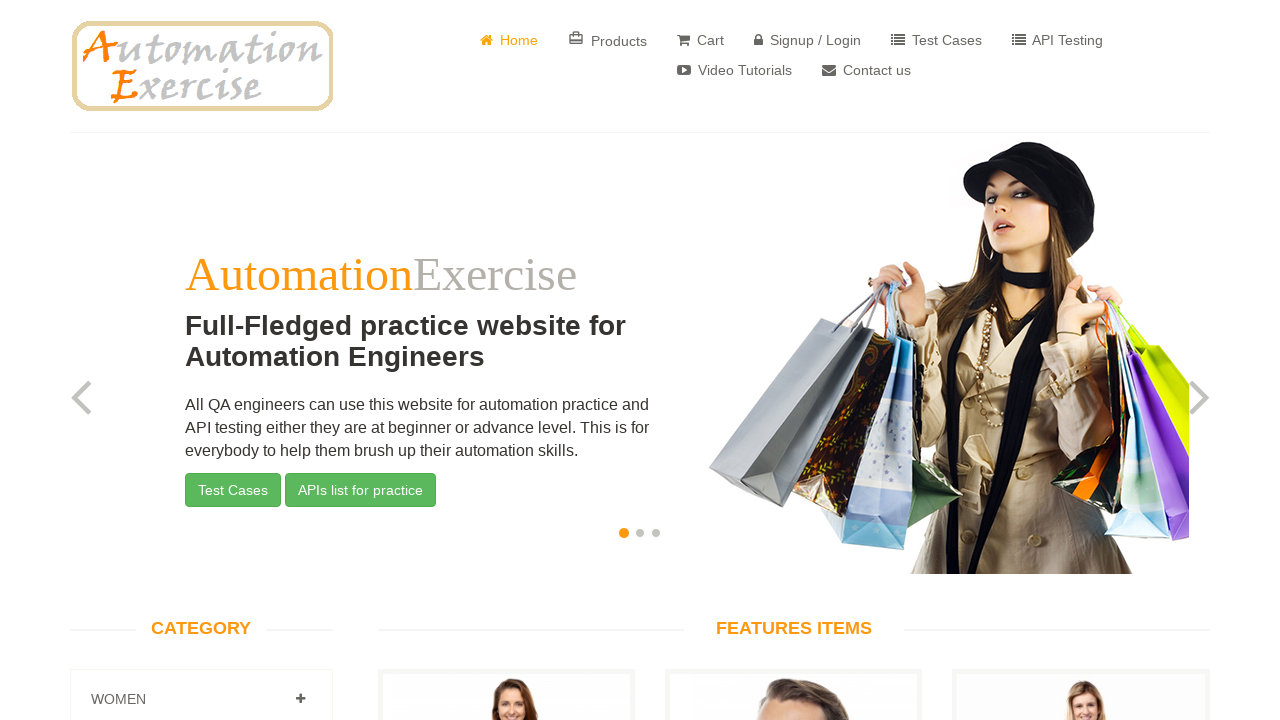

Home page loaded and body element is visible
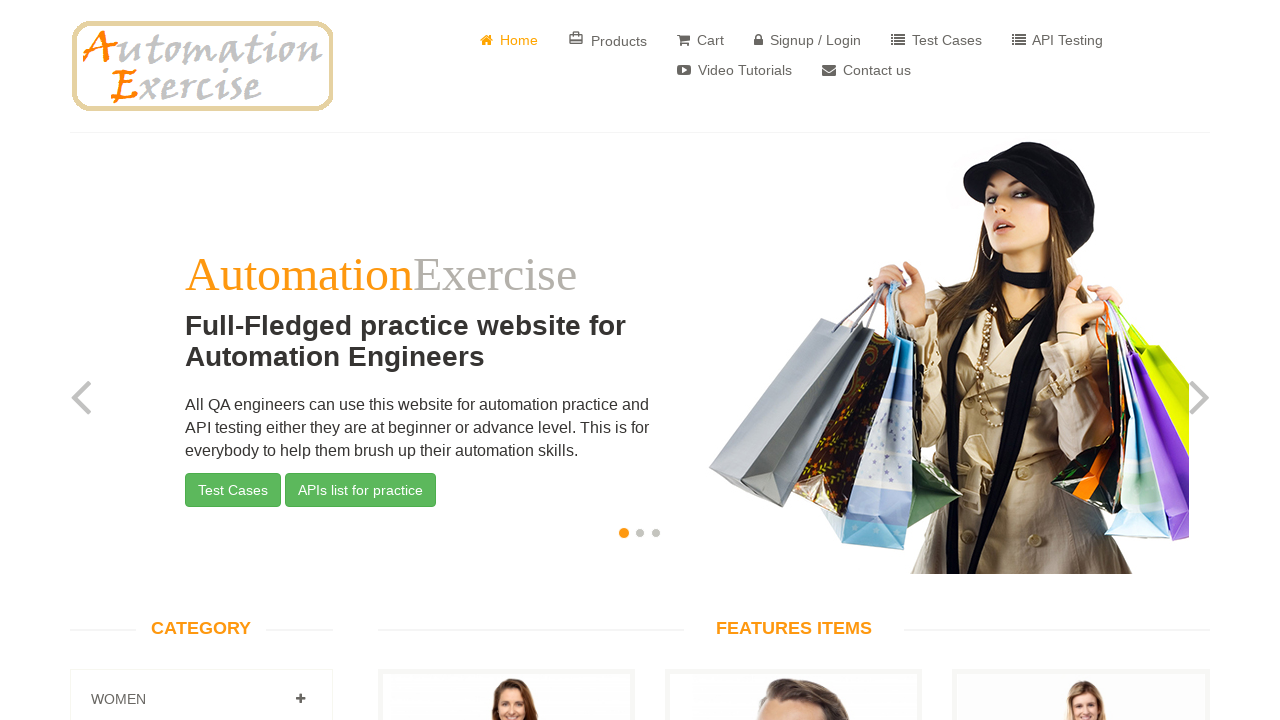

Scrolled down to footer section
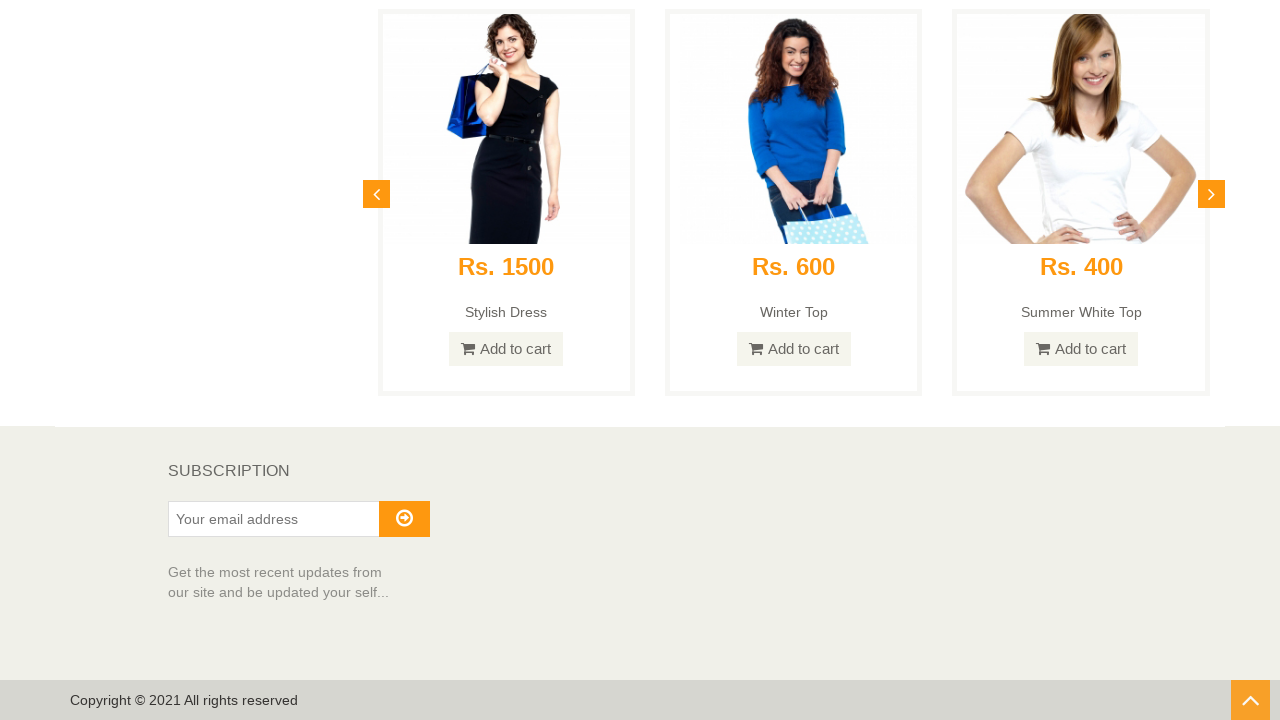

SUBSCRIPTION heading is visible in footer
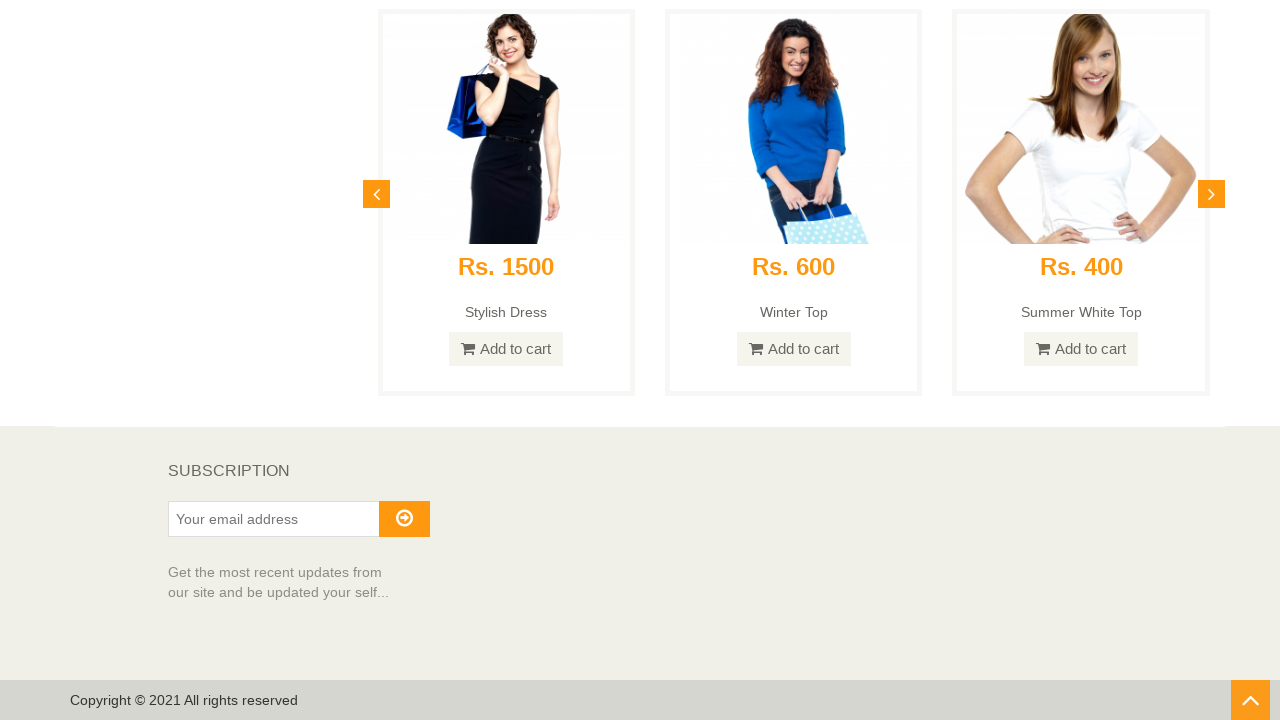

Entered email address 'subscriber_test123@example.com' in subscription field on #susbscribe_email
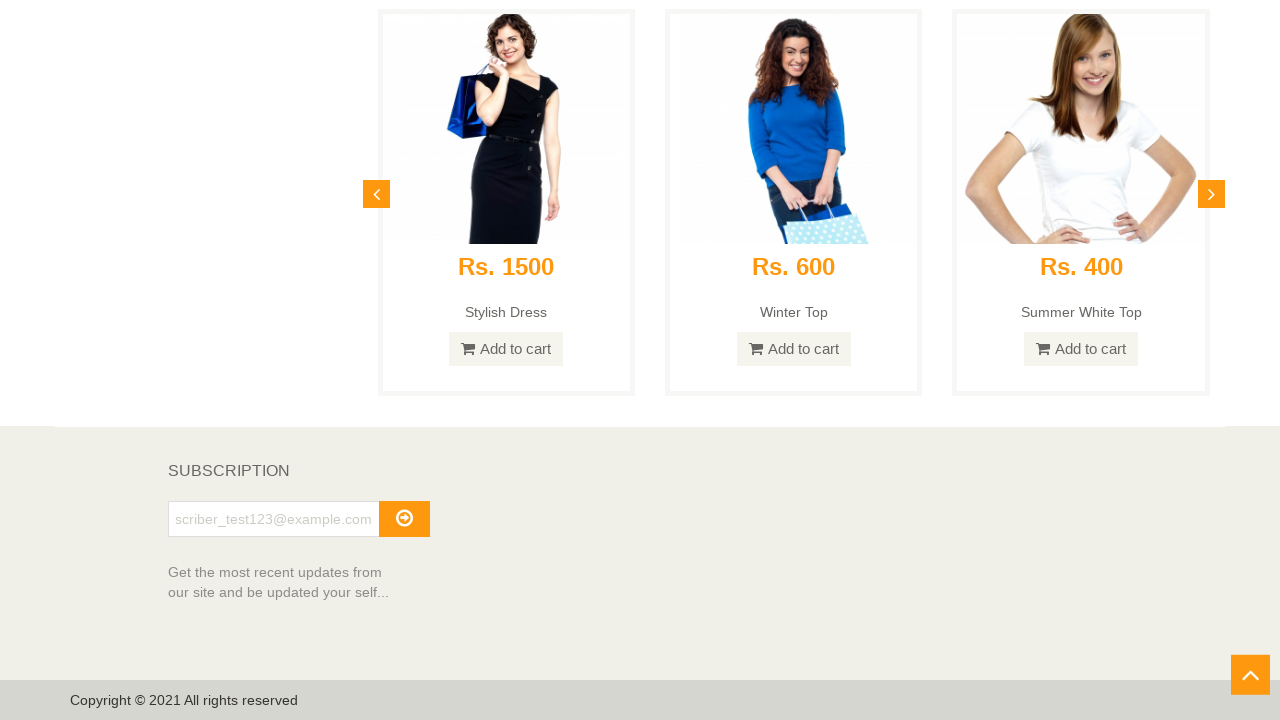

Clicked subscribe button to submit subscription at (404, 519) on #subscribe
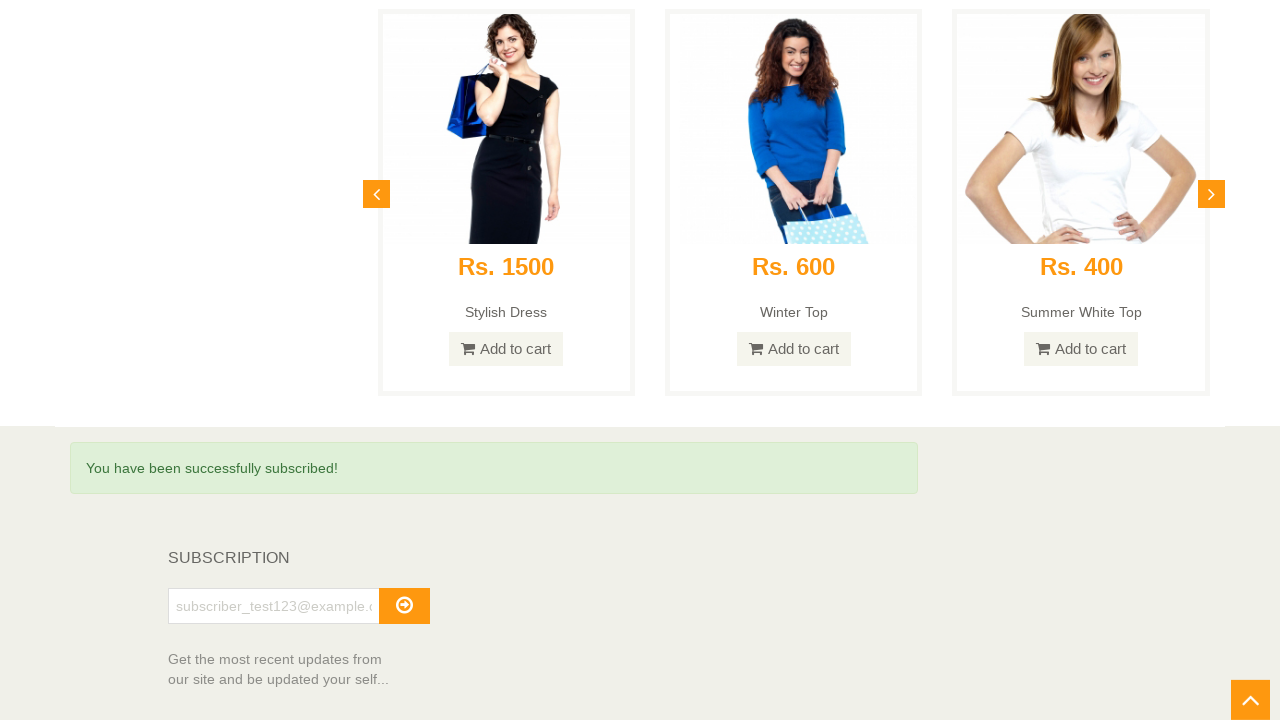

Subscription success message is displayed
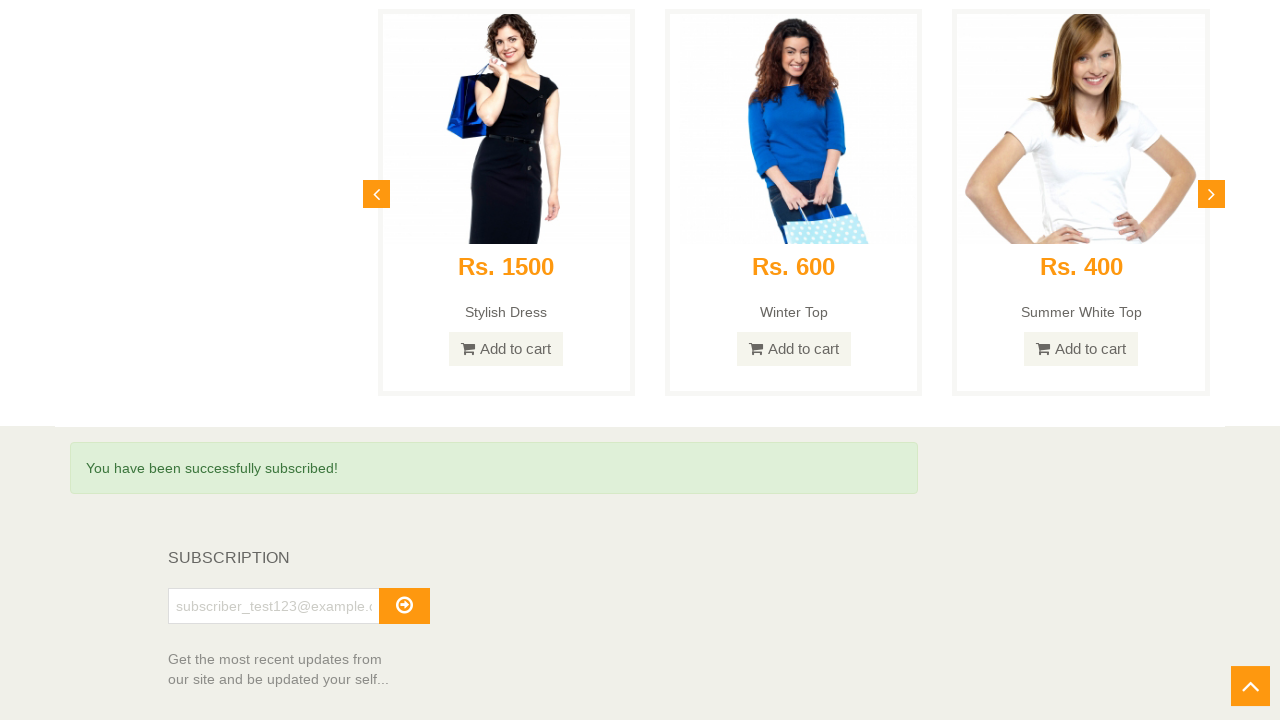

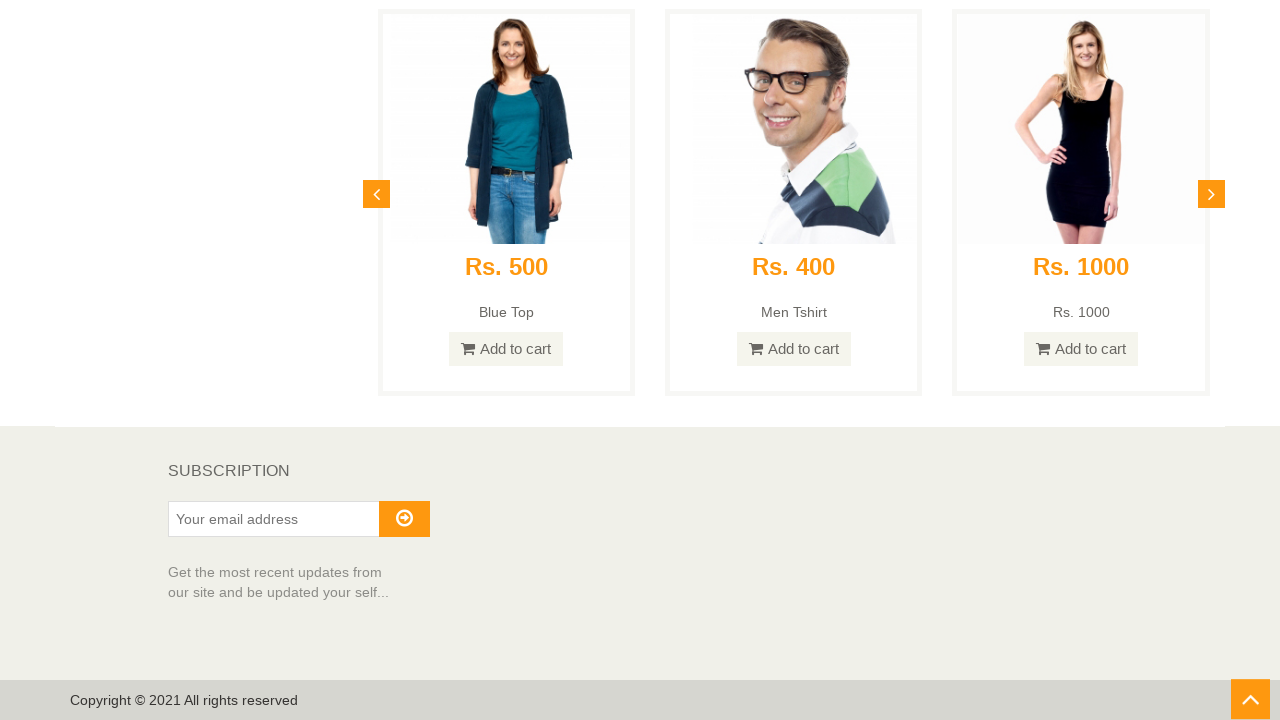